Tests that clicking the dues column header (with class attribute) twice sorts the data table in descending order

Starting URL: https://the-internet.herokuapp.com/tables

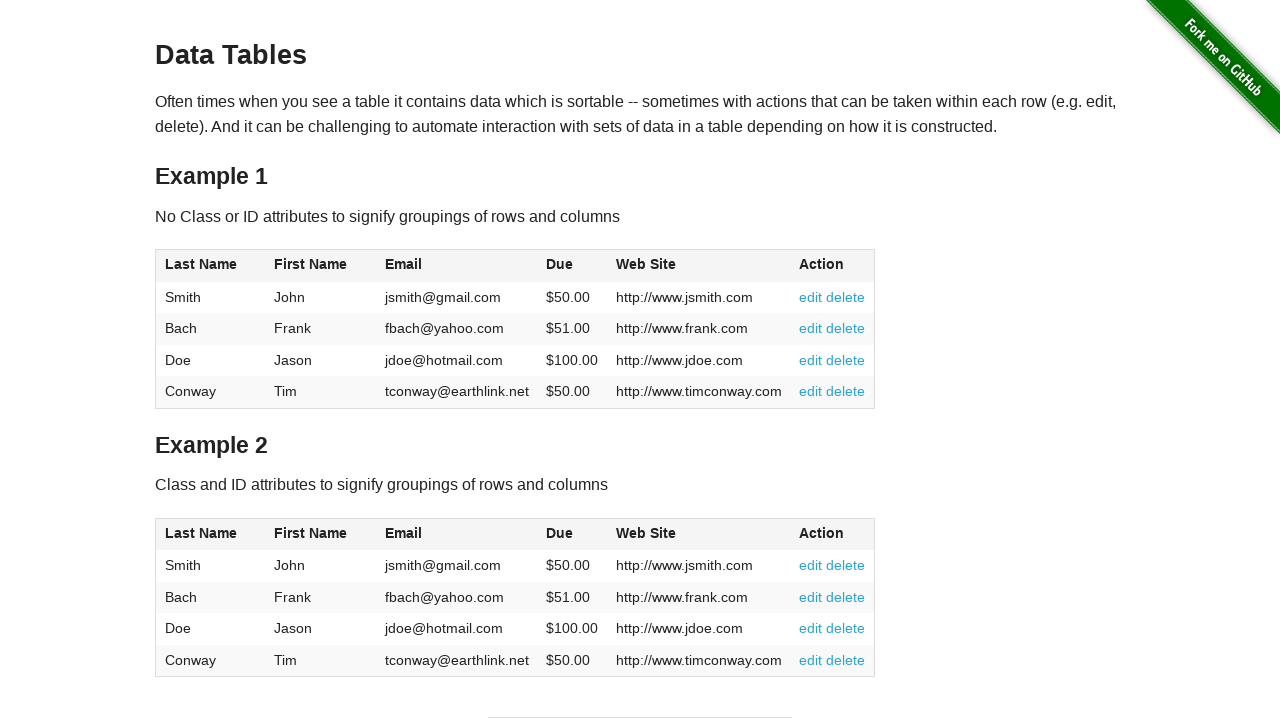

Clicked dues column header in table2 to sort ascending at (560, 533) on #table2 thead .dues
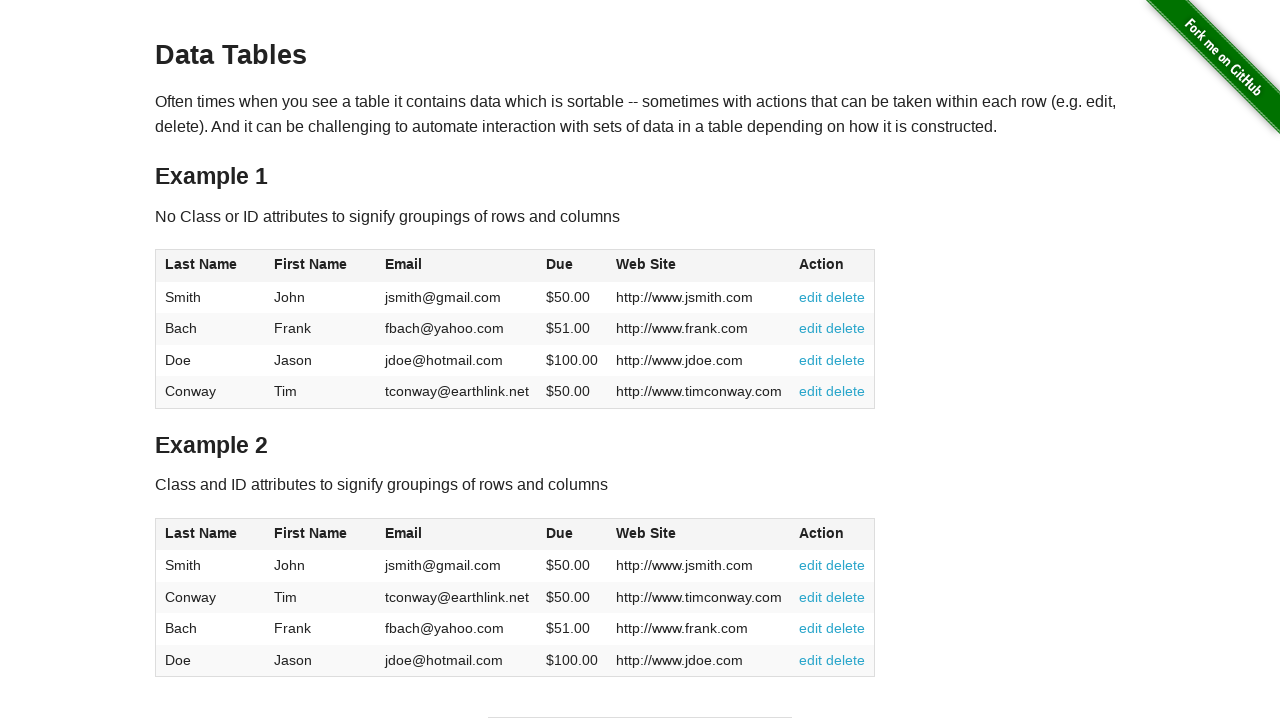

Clicked dues column header again to sort in descending order at (560, 533) on #table2 thead .dues
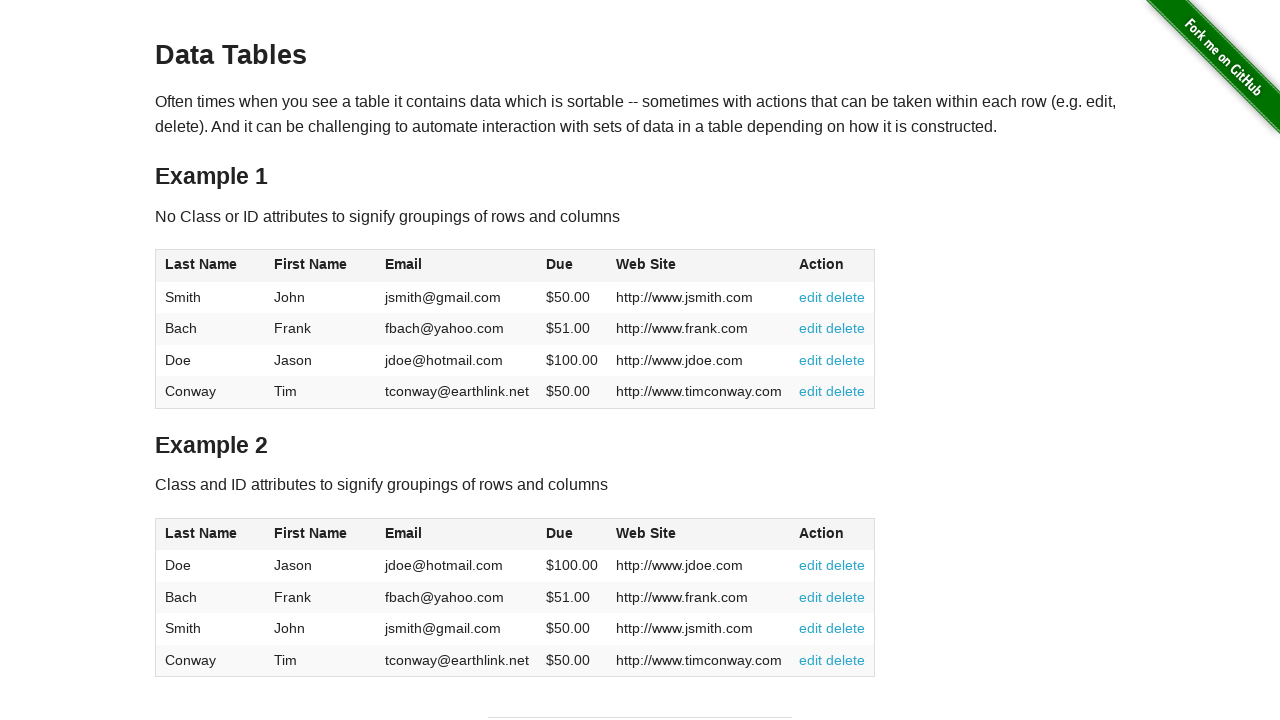

Table data loaded with descending sort applied
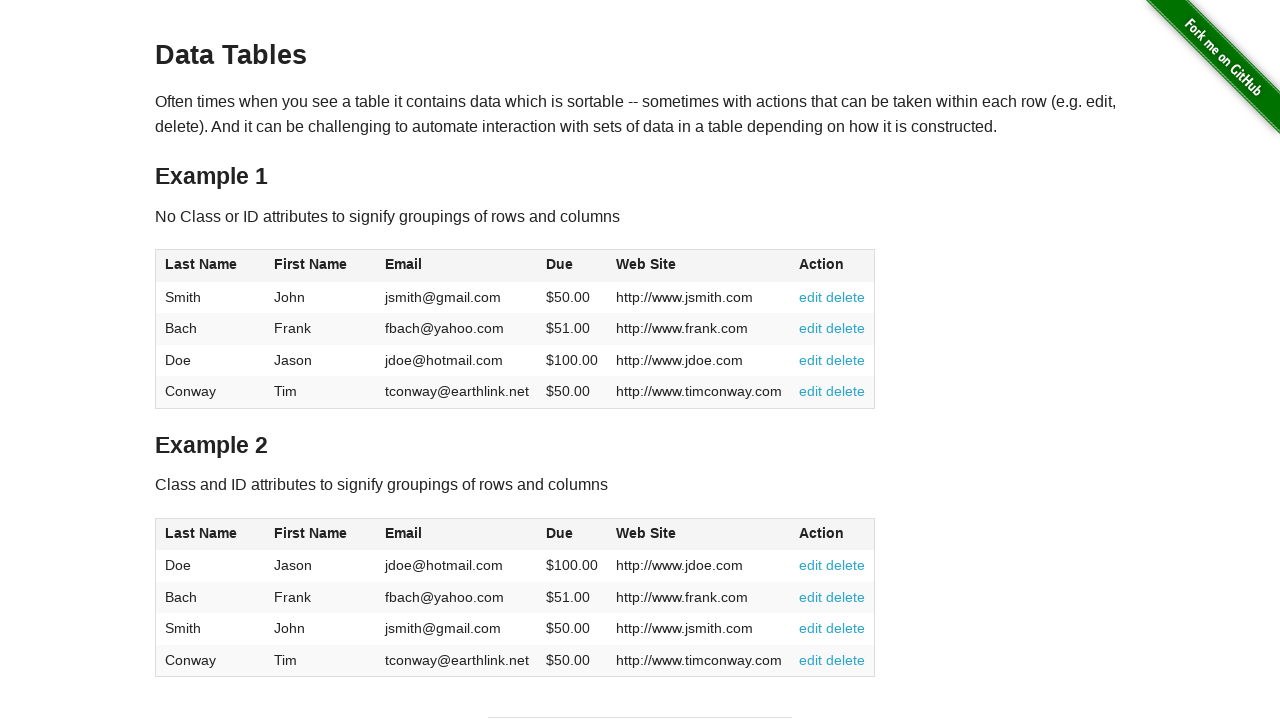

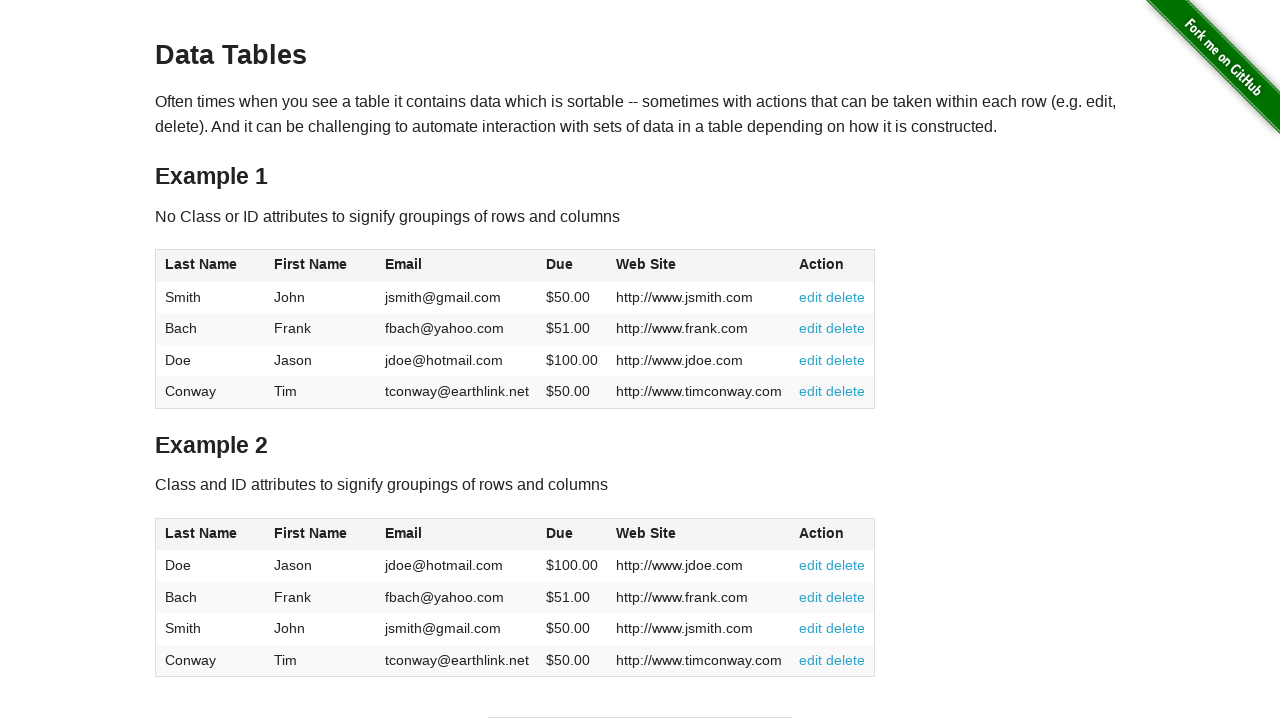